Simple smoke test that verifies the Jio telecom website homepage loads successfully

Starting URL: https://www.jio.com/

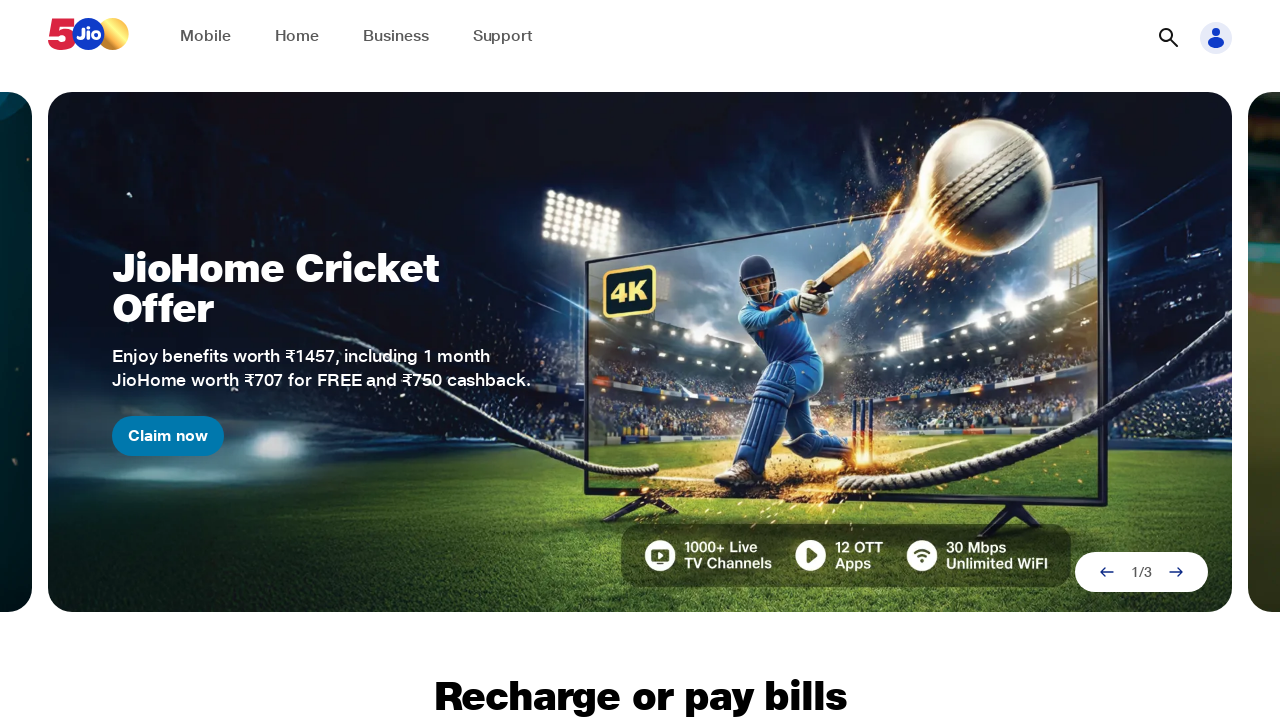

Waited for Jio homepage to load DOM content
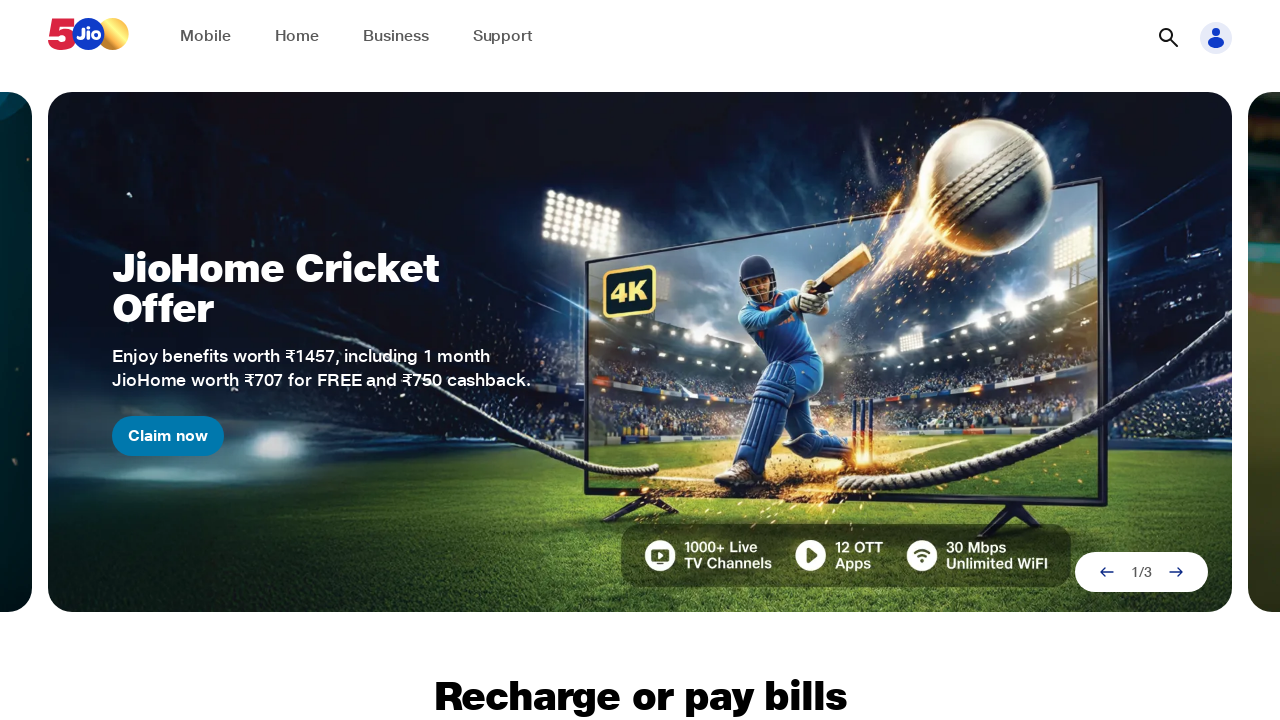

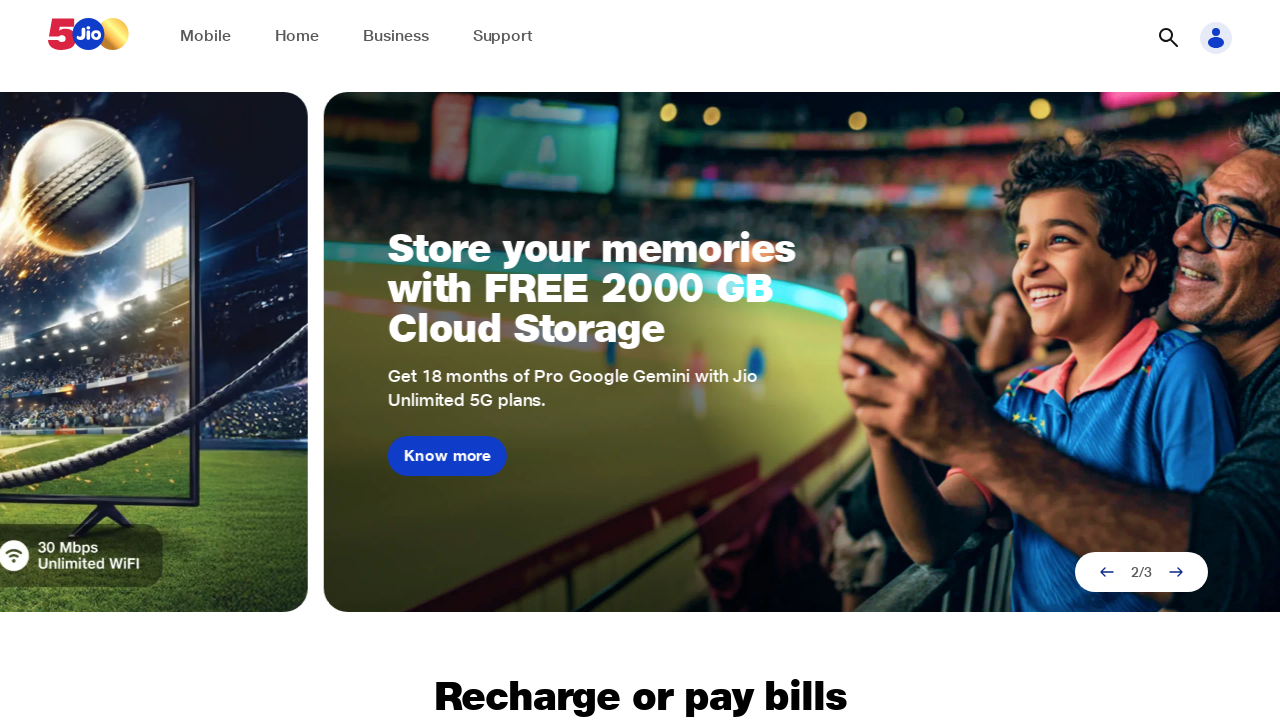